Navigates to WeRead category page and clicks through each category item in the header navigation to browse different book categories

Starting URL: https://weread.qq.com/web/category/700000

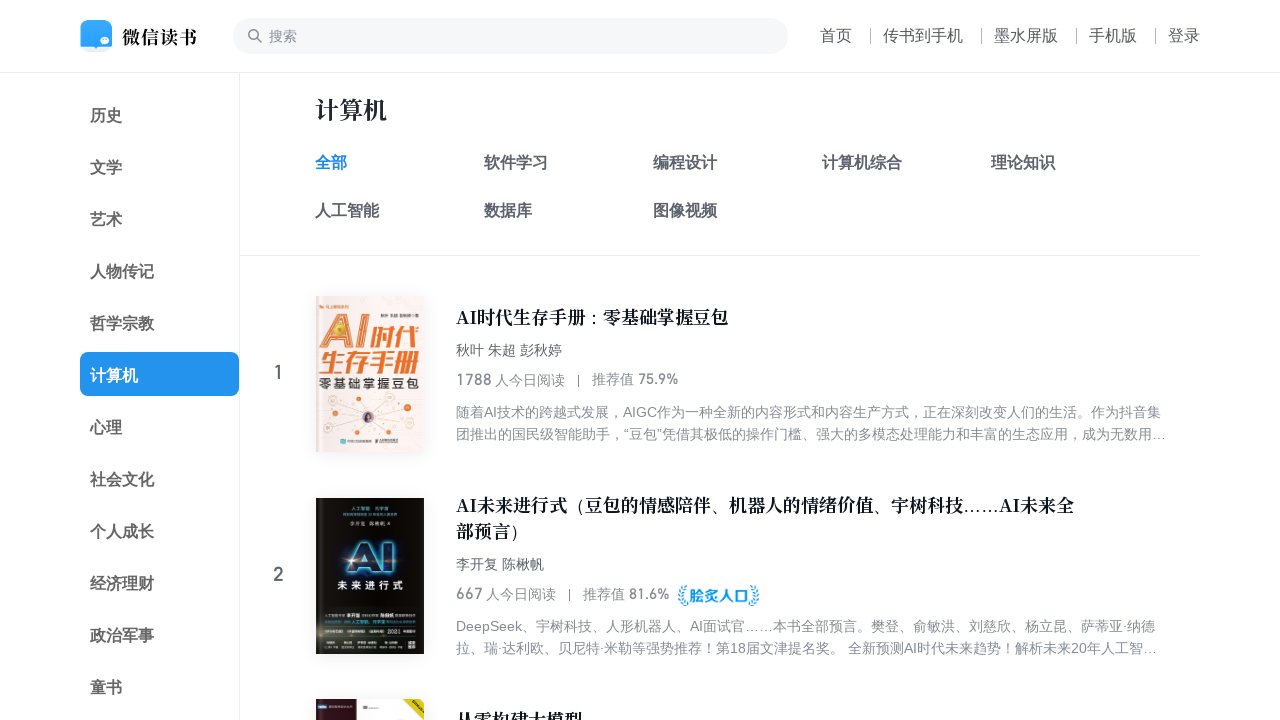

Waited for category list to load on WeRead category page
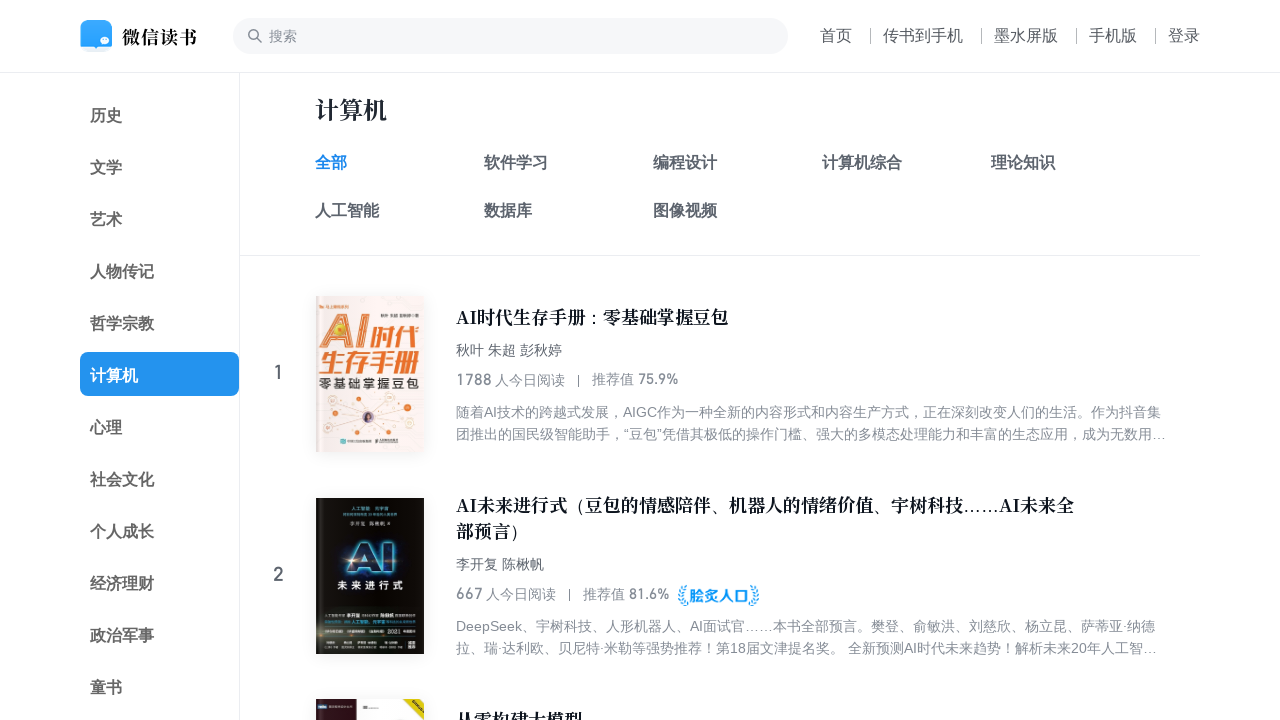

Retrieved all category items from header navigation
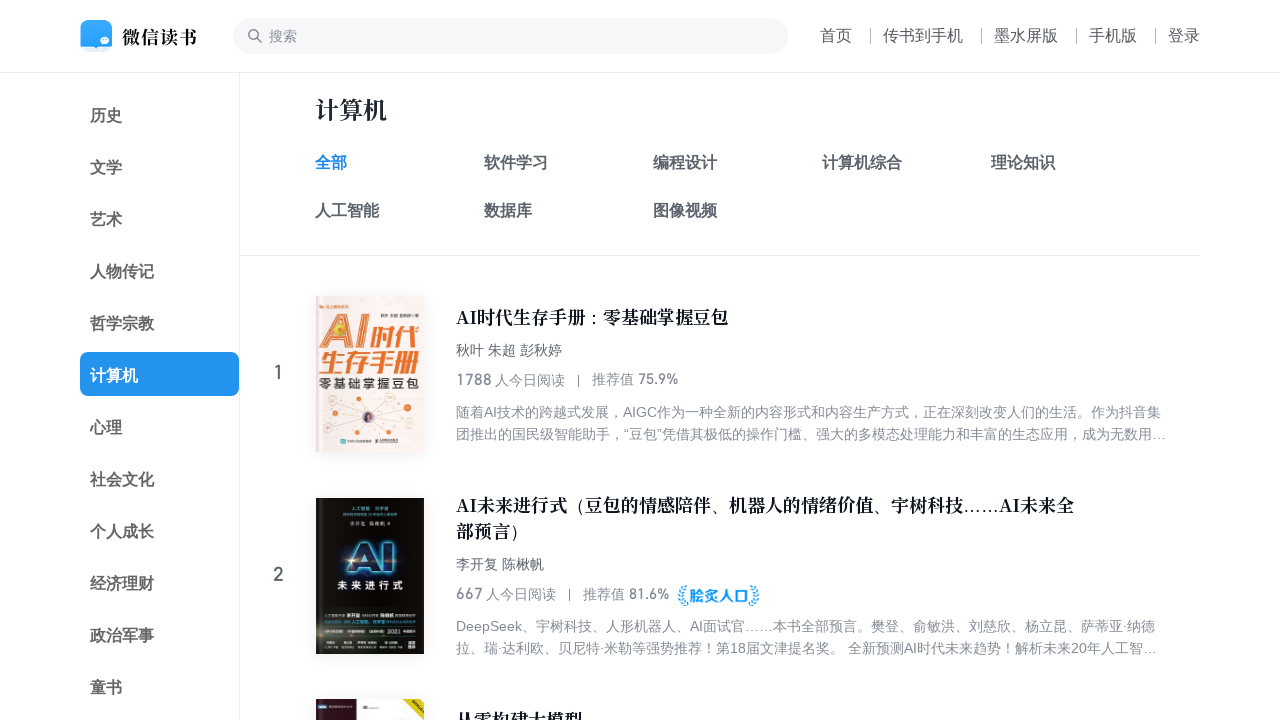

Clicked on category item 1 in header navigation at (568, 163) on .ranking_page_header_categroy_item >> nth=1
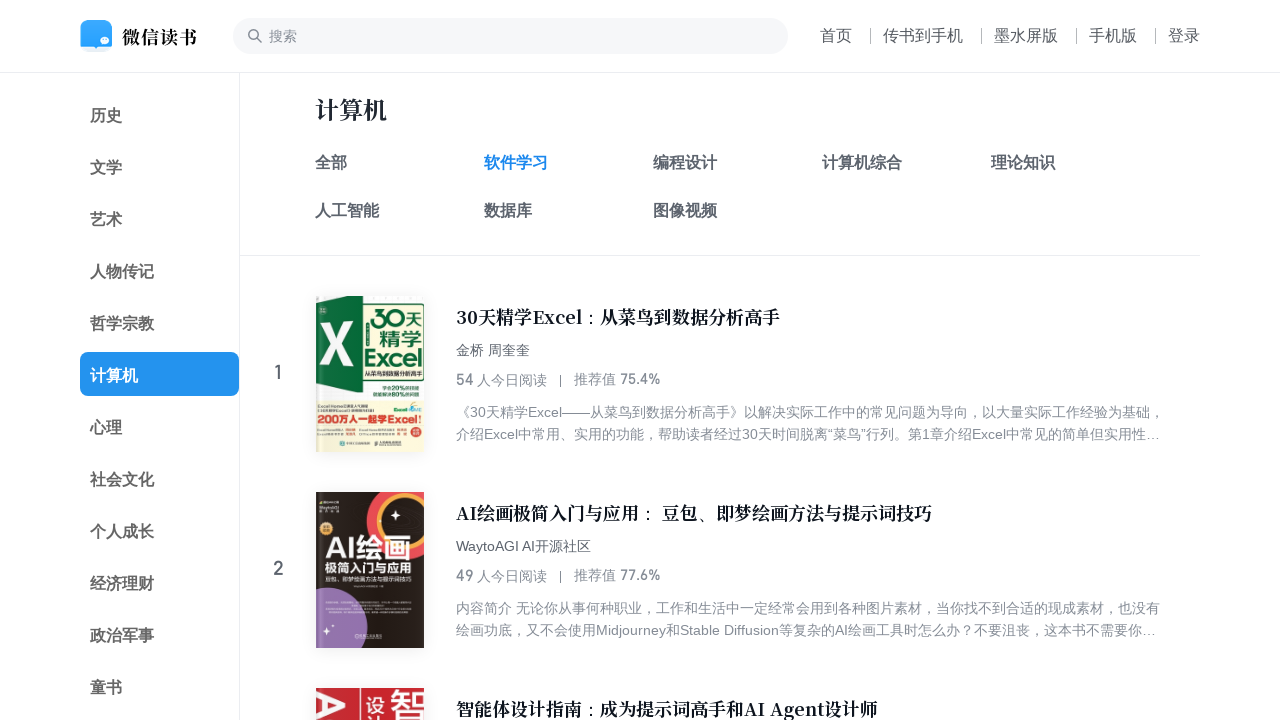

Waited for page content to update after clicking category 1
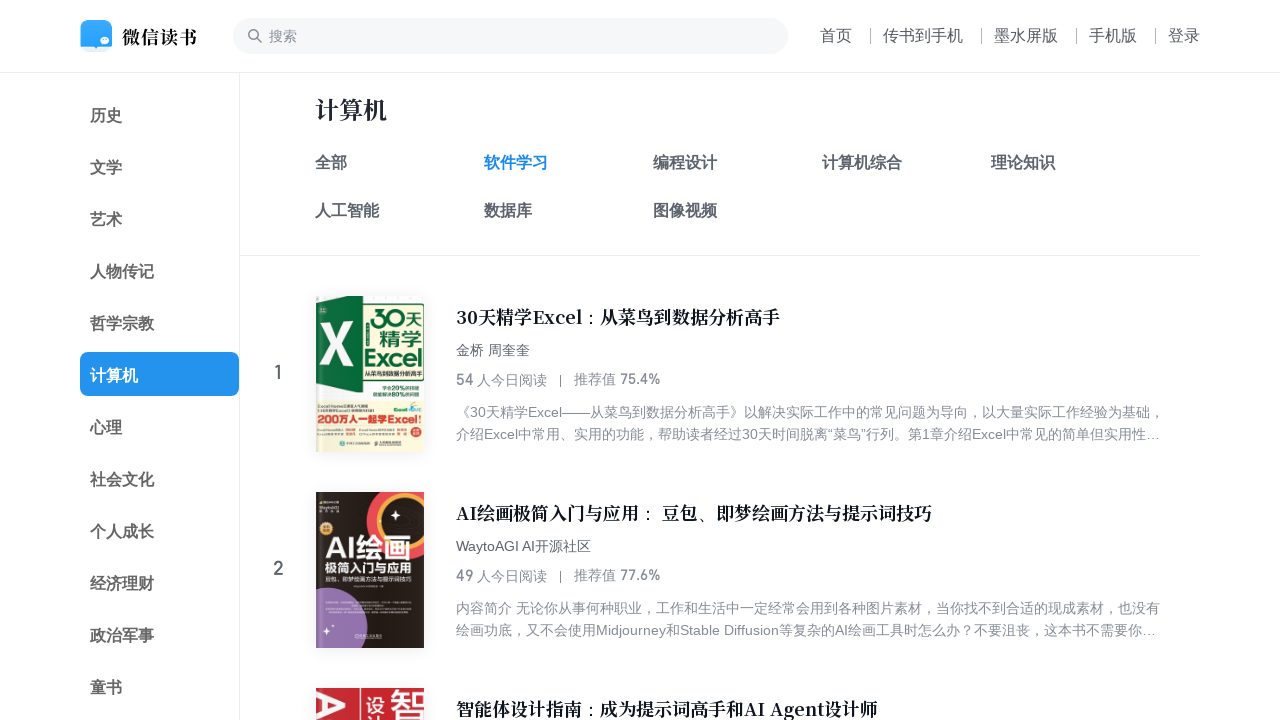

Category 1 content loaded and container is visible
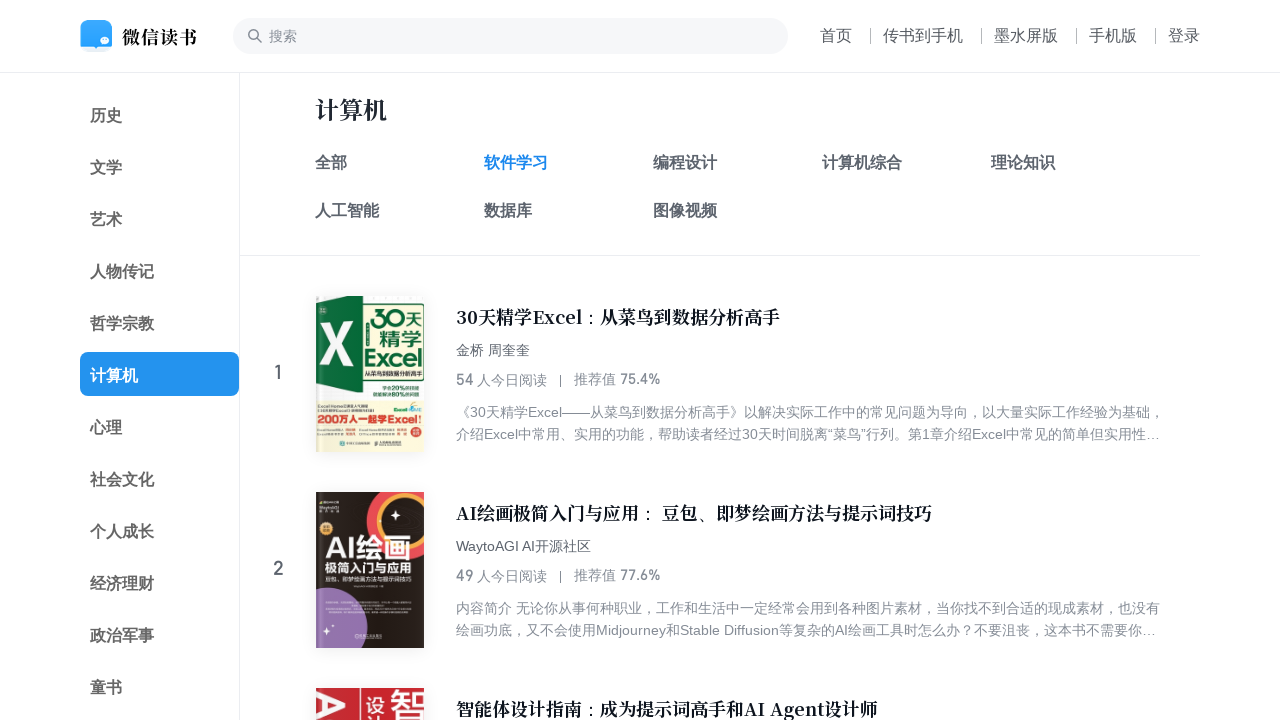

Clicked on category item 2 in header navigation at (738, 163) on .ranking_page_header_categroy_item >> nth=2
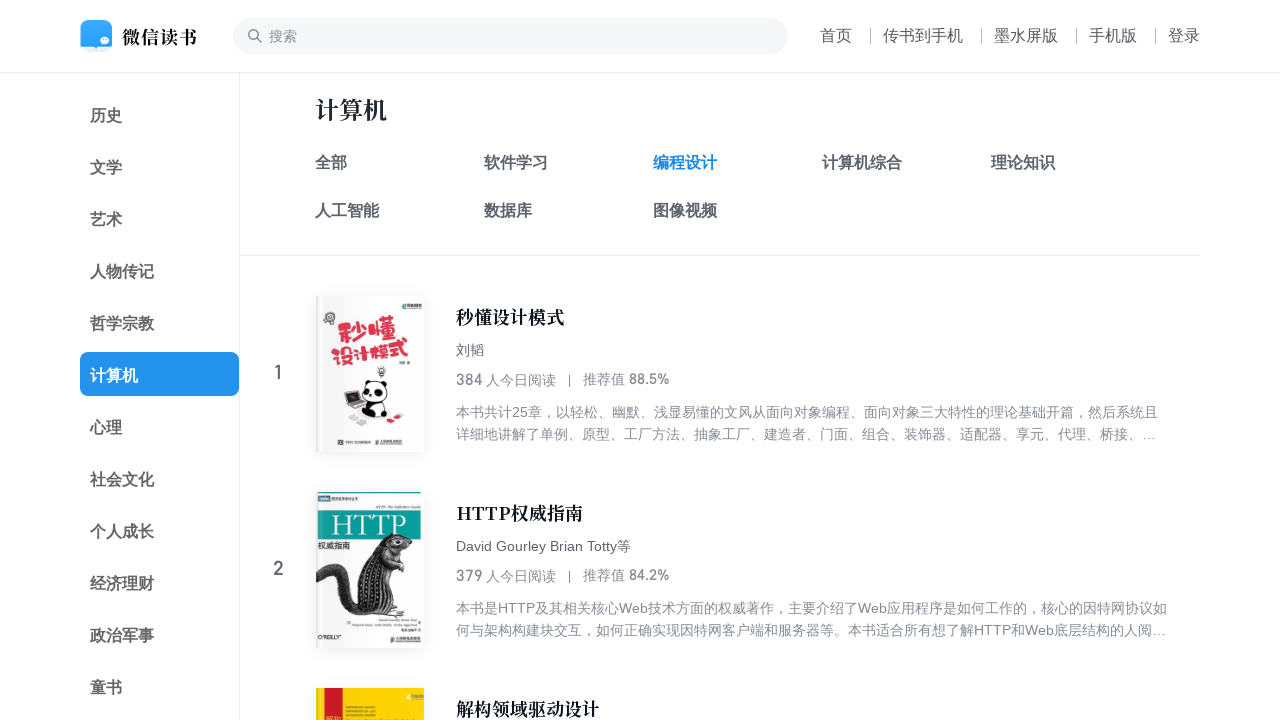

Waited for page content to update after clicking category 2
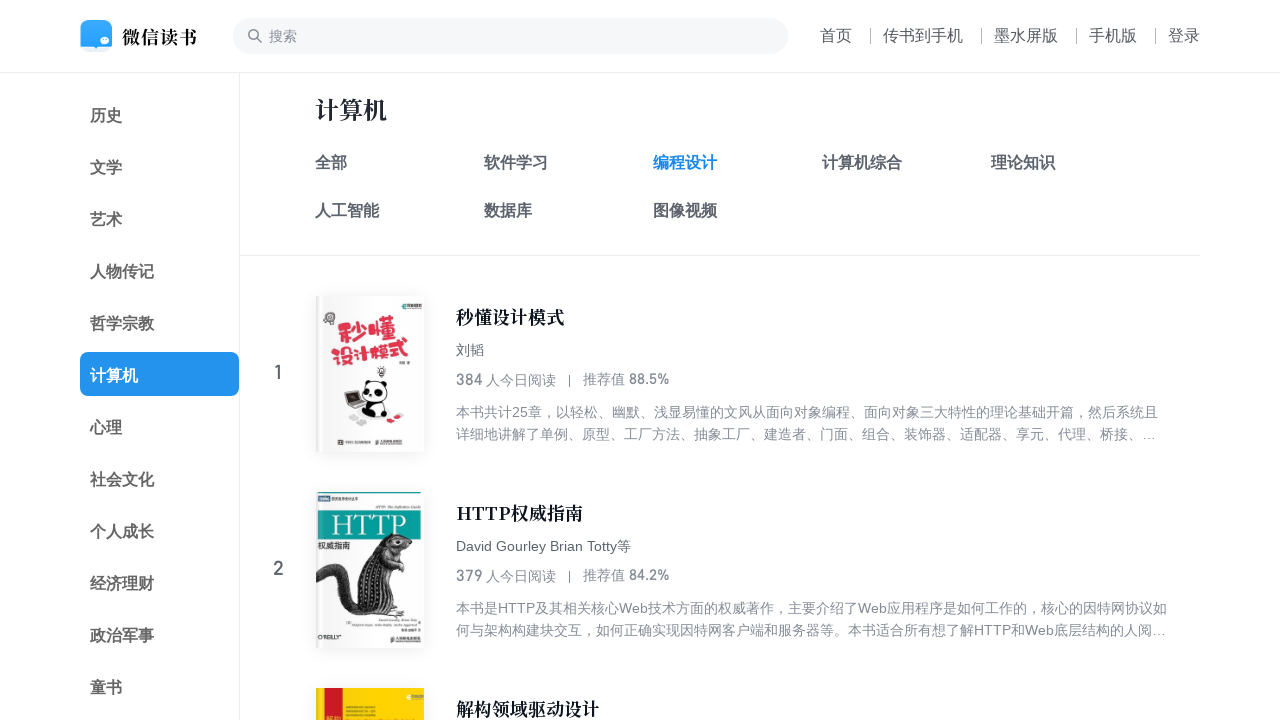

Category 2 content loaded and container is visible
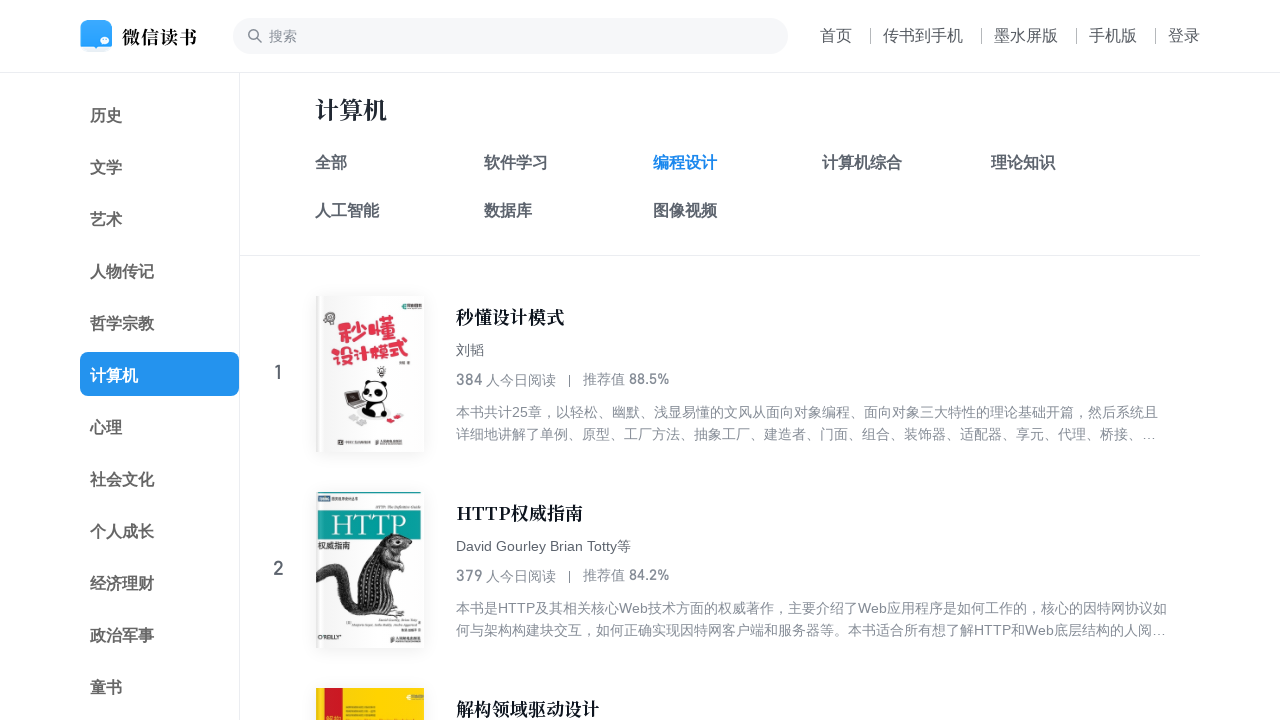

Clicked on category item 3 in header navigation at (906, 163) on .ranking_page_header_categroy_item >> nth=3
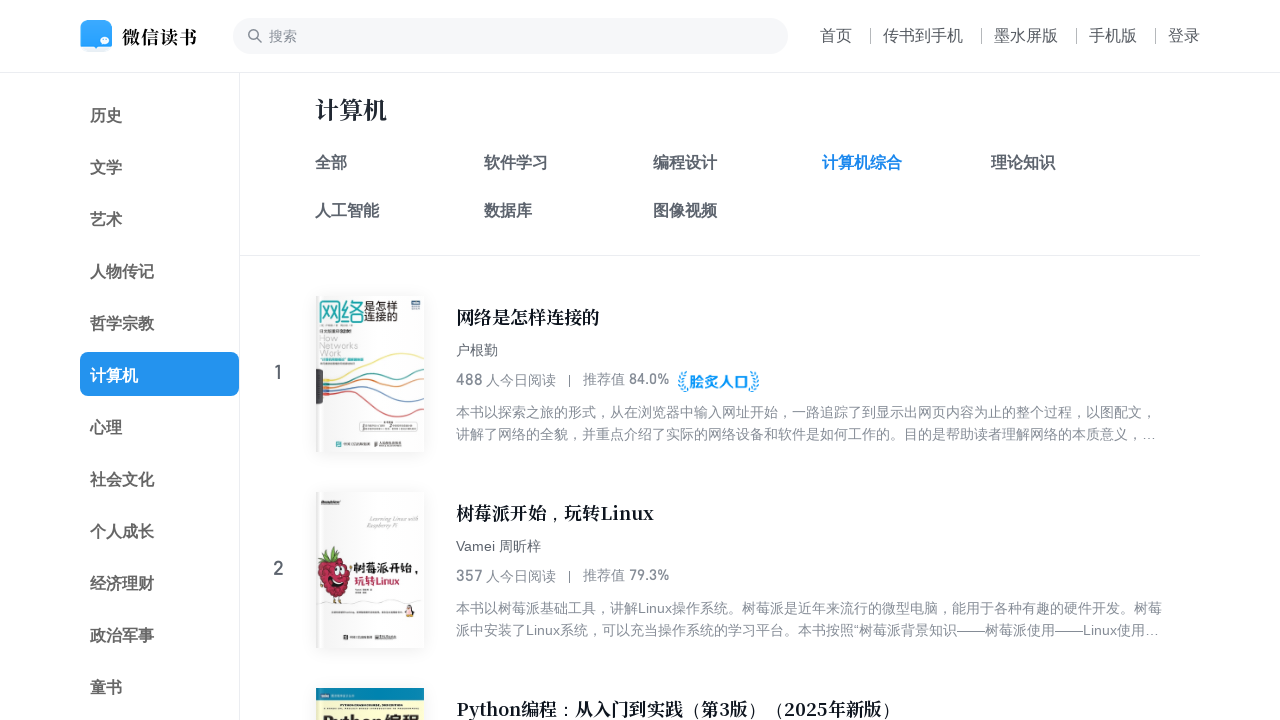

Waited for page content to update after clicking category 3
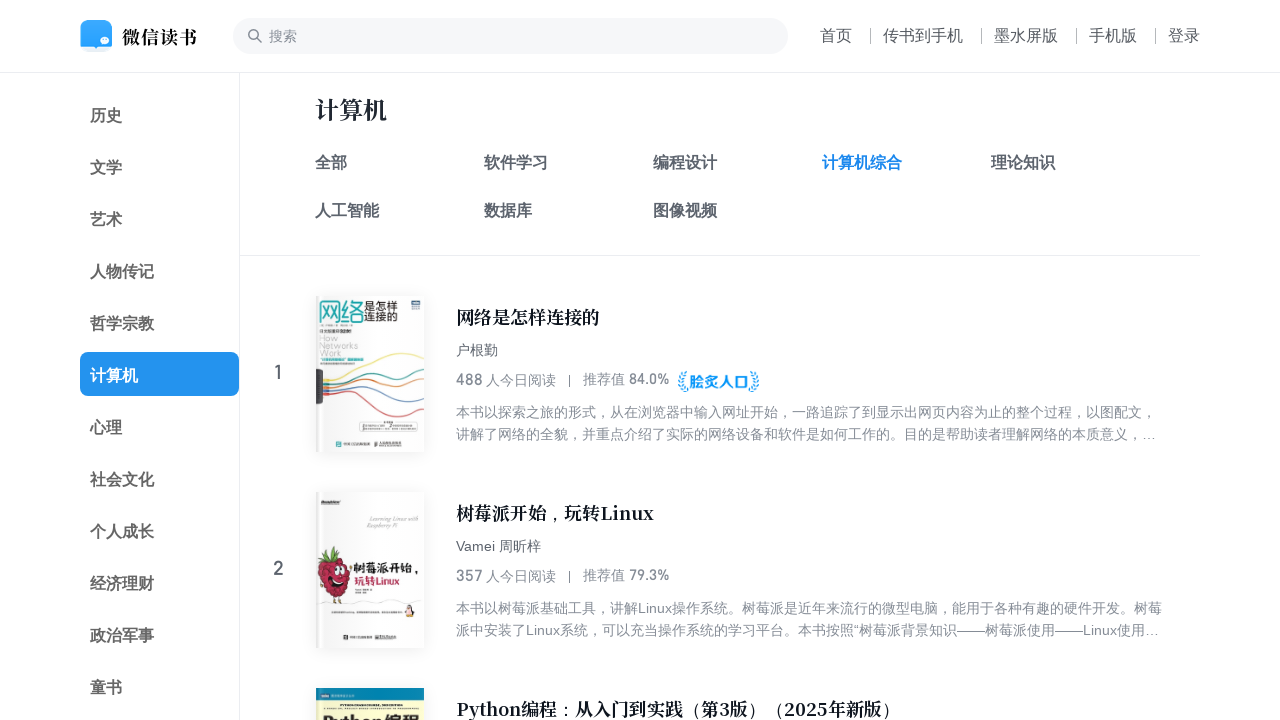

Category 3 content loaded and container is visible
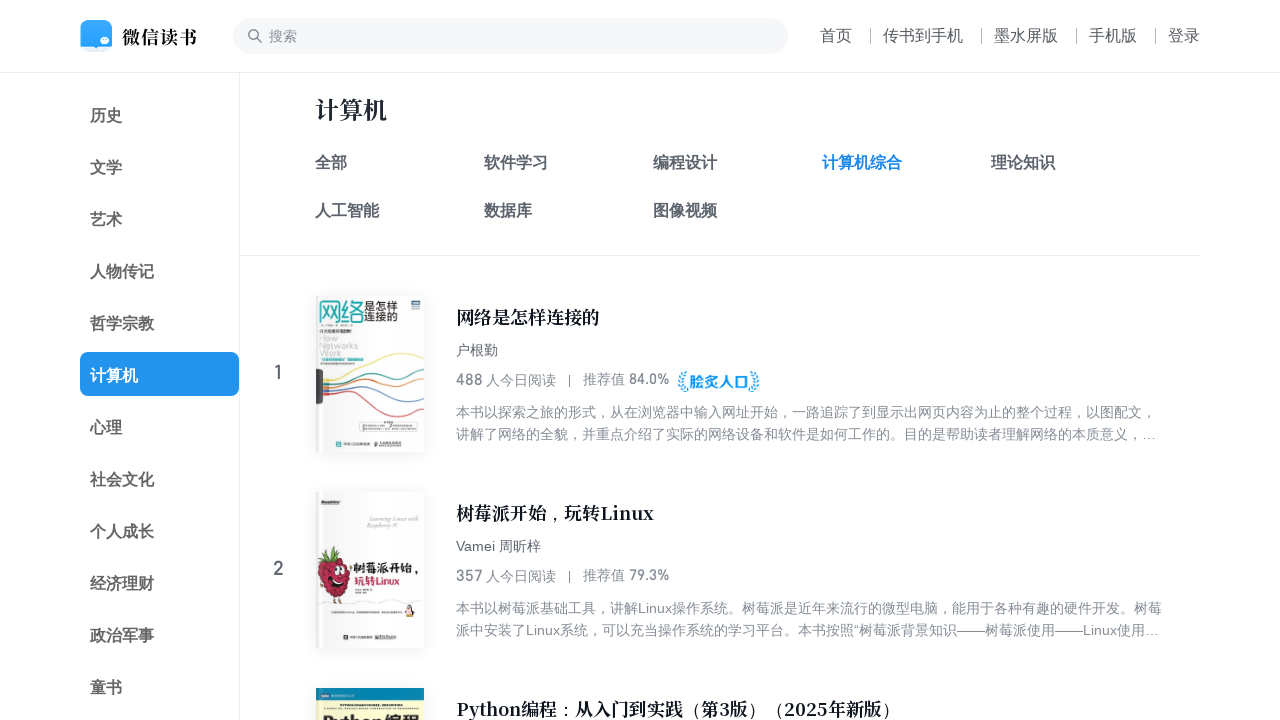

Clicked on category item 4 in header navigation at (1076, 163) on .ranking_page_header_categroy_item >> nth=4
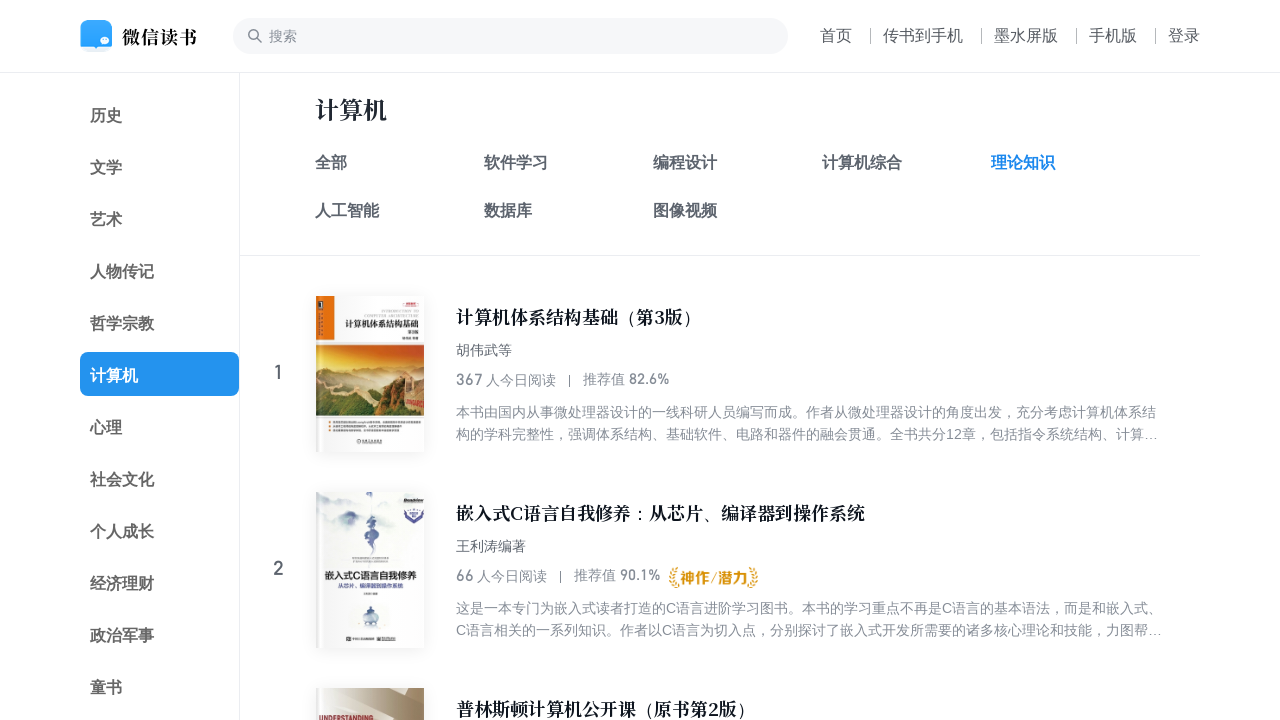

Waited for page content to update after clicking category 4
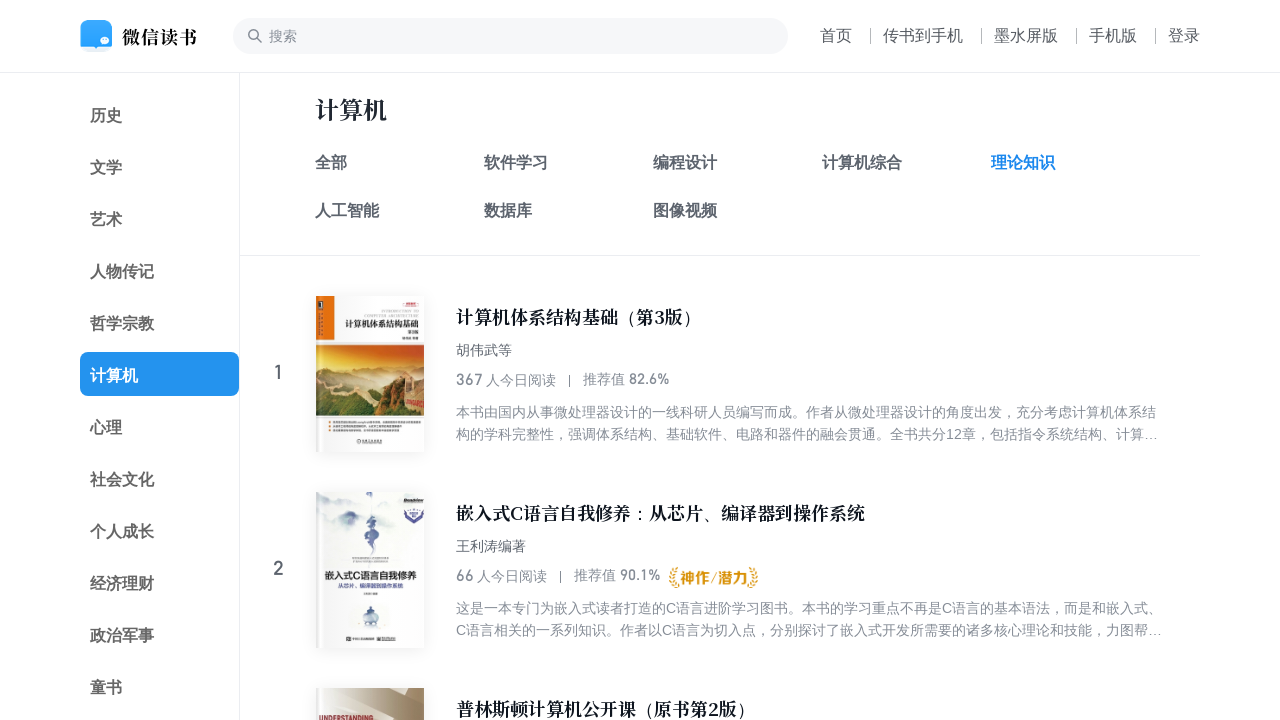

Category 4 content loaded and container is visible
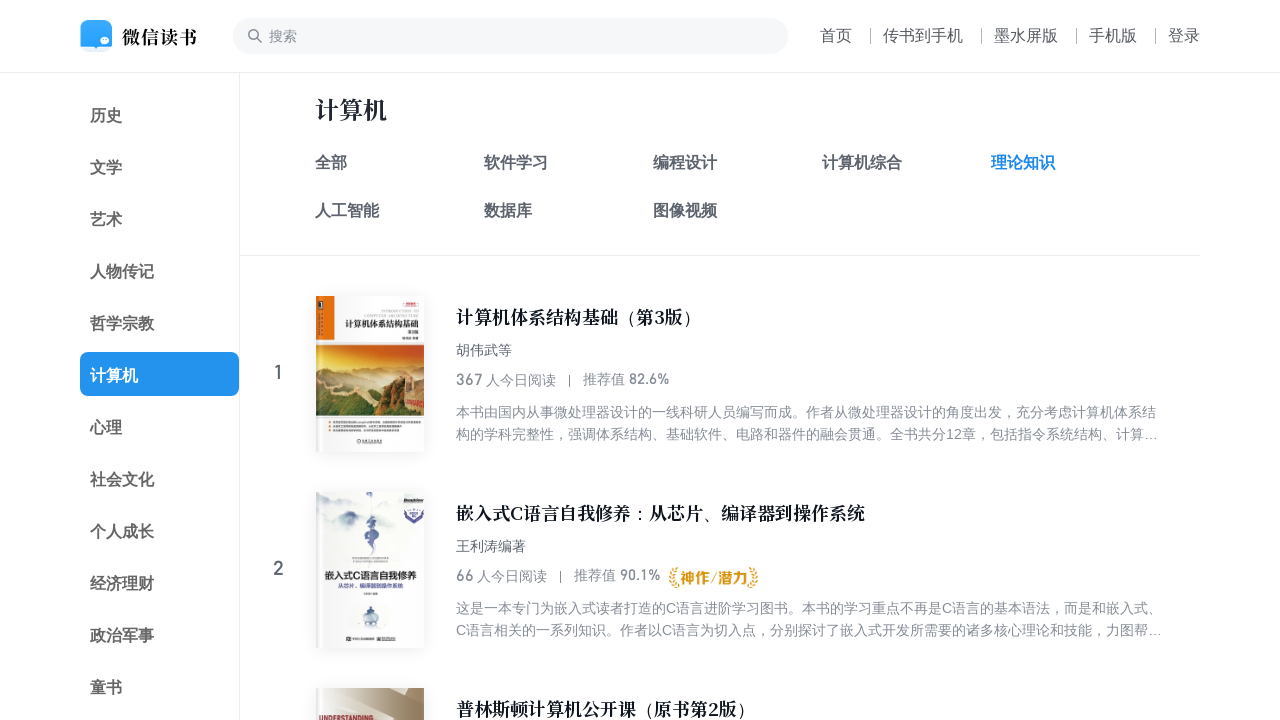

Clicked on category item 5 in header navigation at (400, 211) on .ranking_page_header_categroy_item >> nth=5
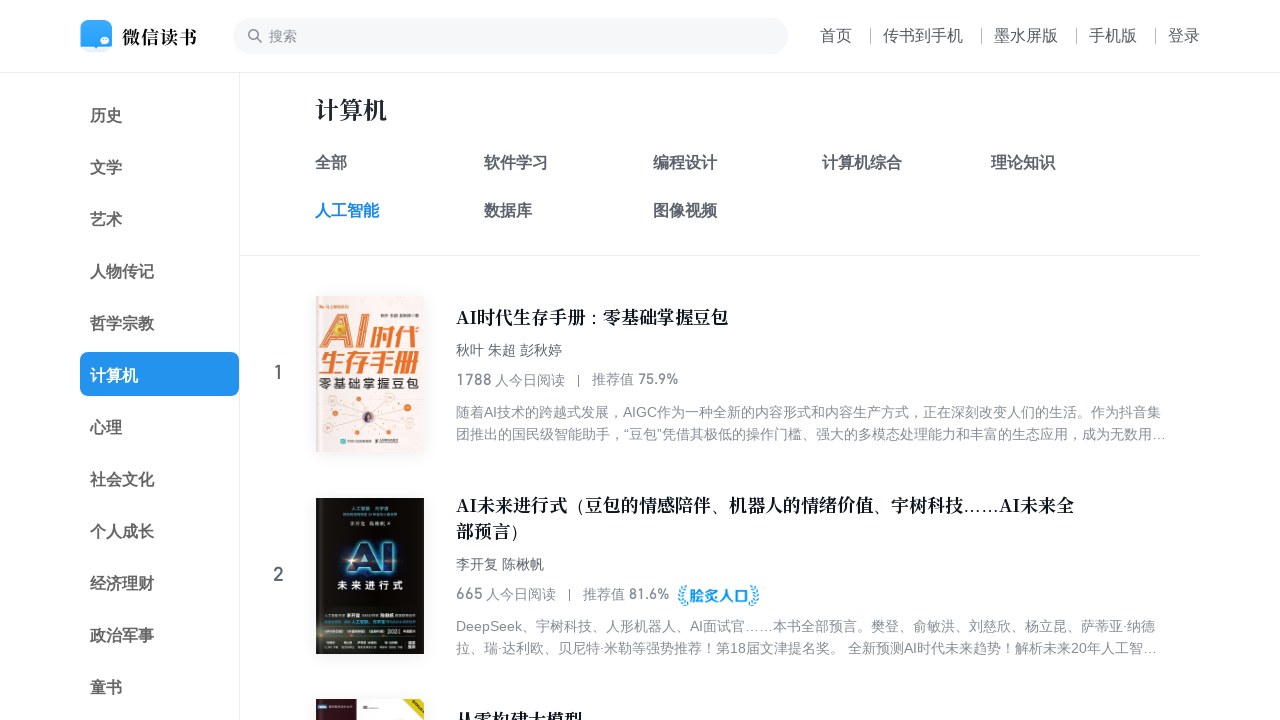

Waited for page content to update after clicking category 5
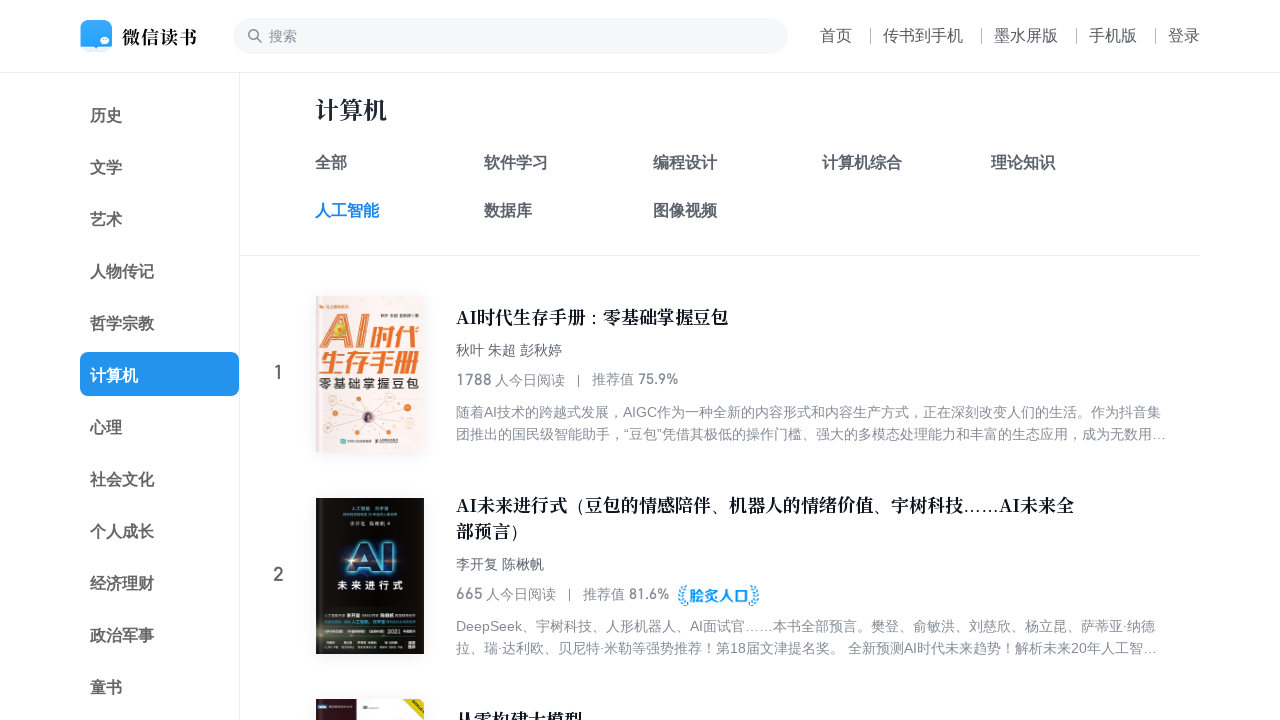

Category 5 content loaded and container is visible
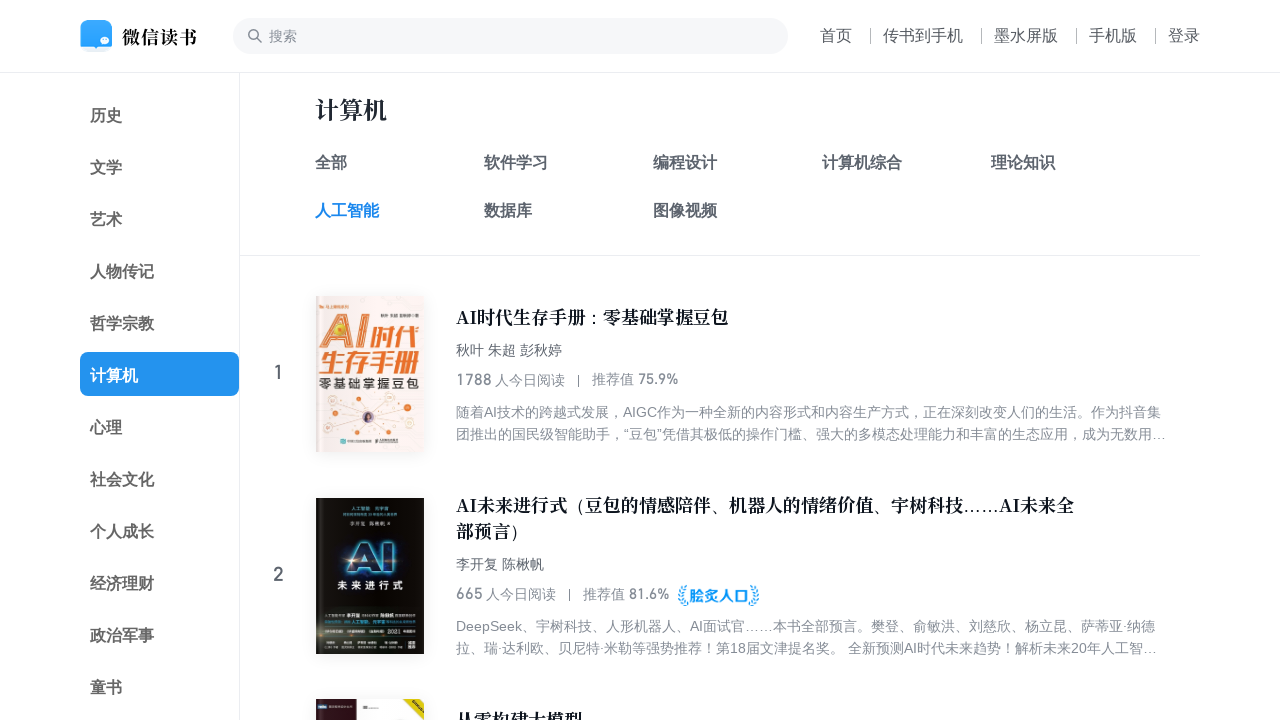

Clicked on category item 6 in header navigation at (568, 211) on .ranking_page_header_categroy_item >> nth=6
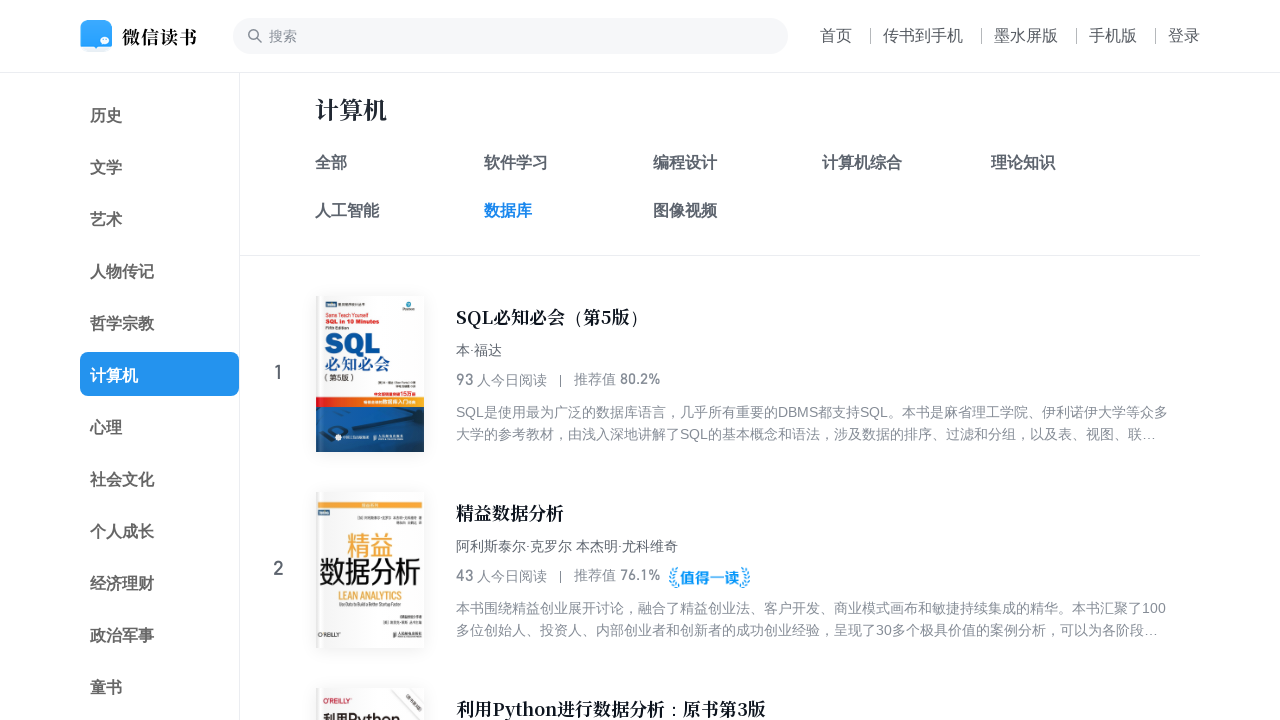

Waited for page content to update after clicking category 6
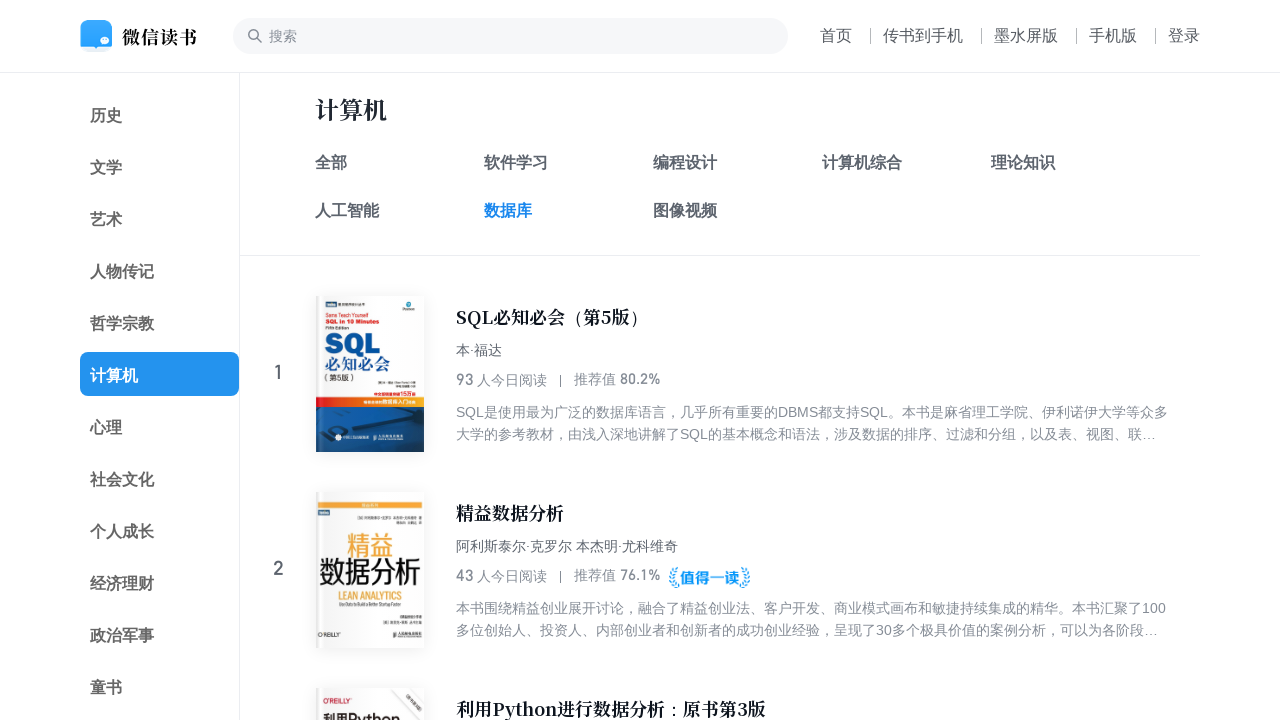

Category 6 content loaded and container is visible
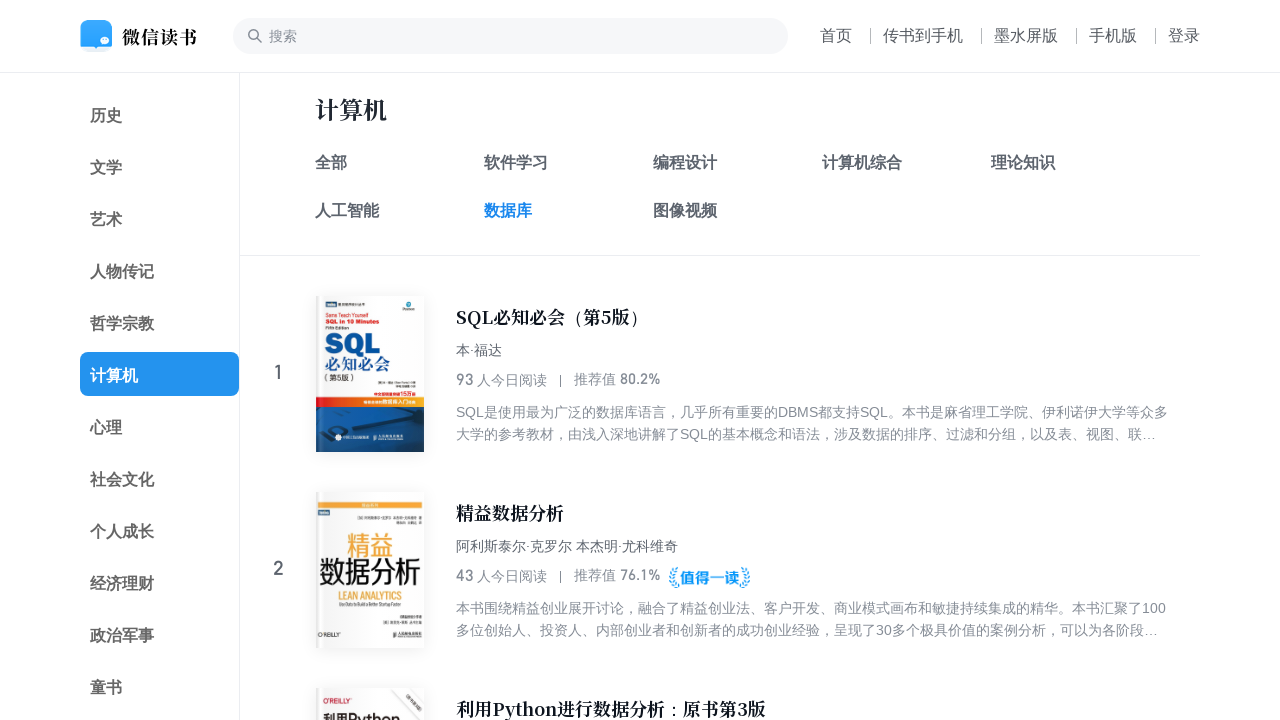

Clicked on category item 7 in header navigation at (738, 211) on .ranking_page_header_categroy_item >> nth=7
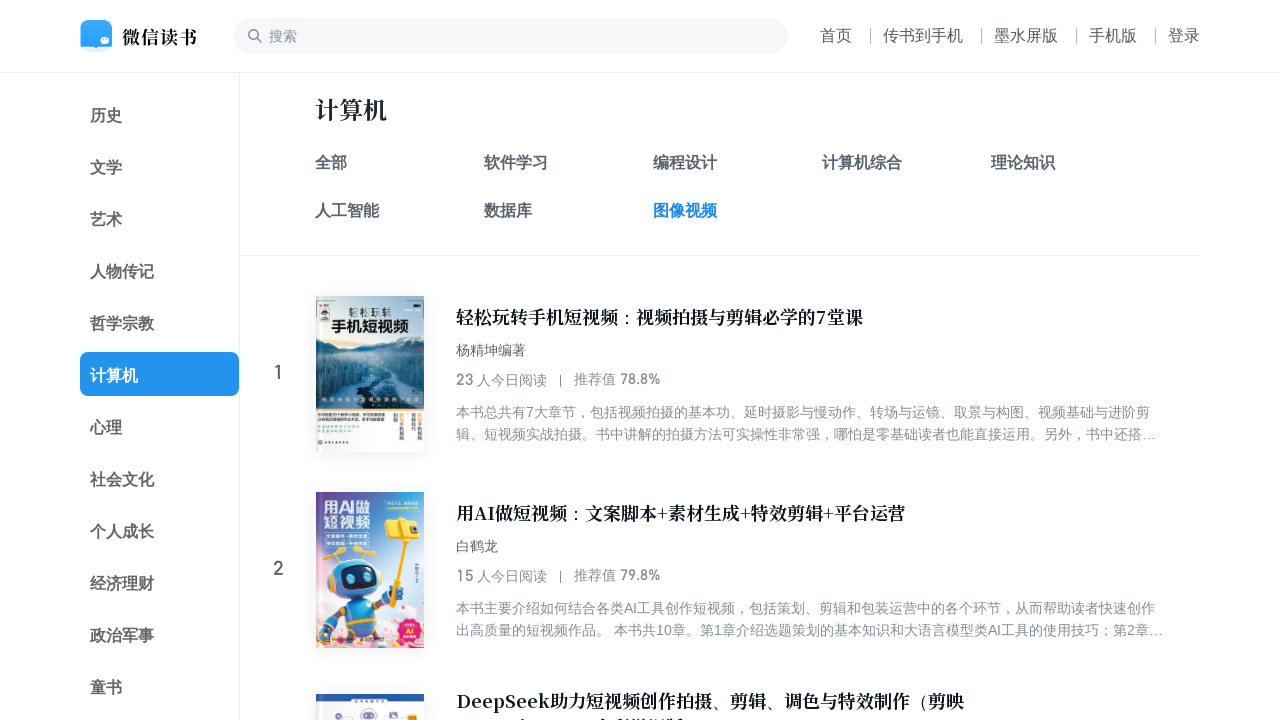

Waited for page content to update after clicking category 7
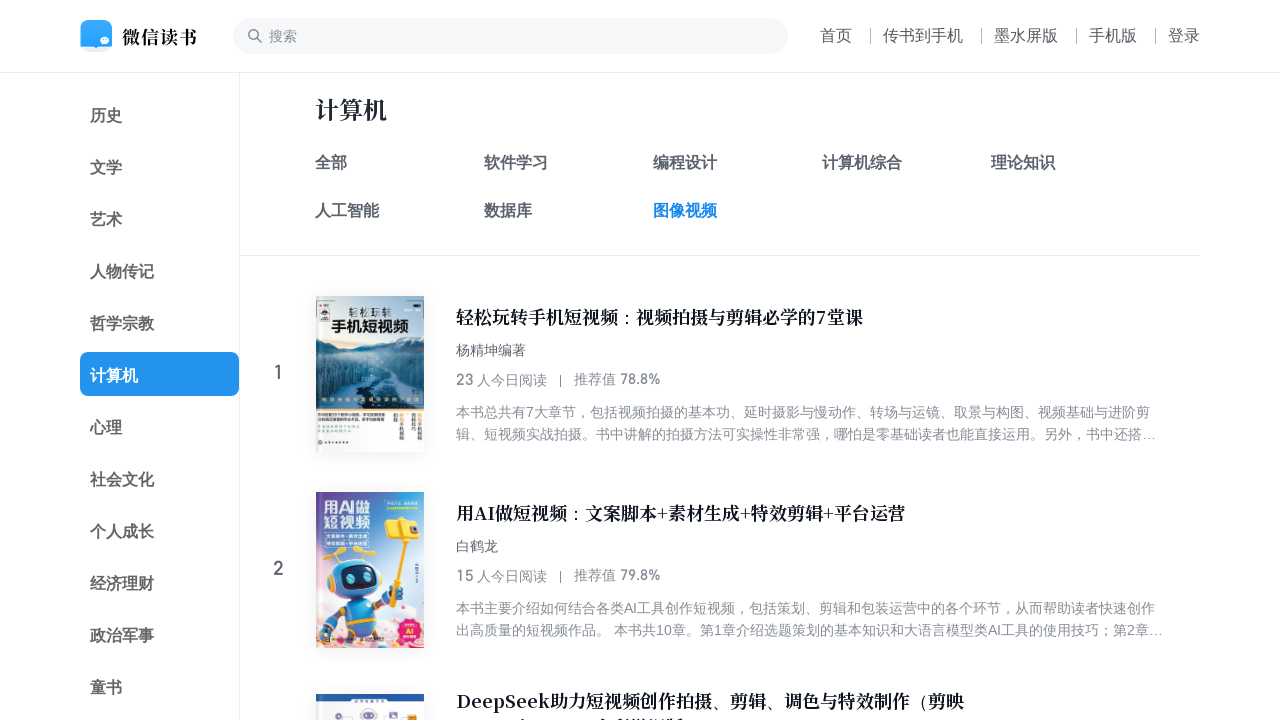

Category 7 content loaded and container is visible
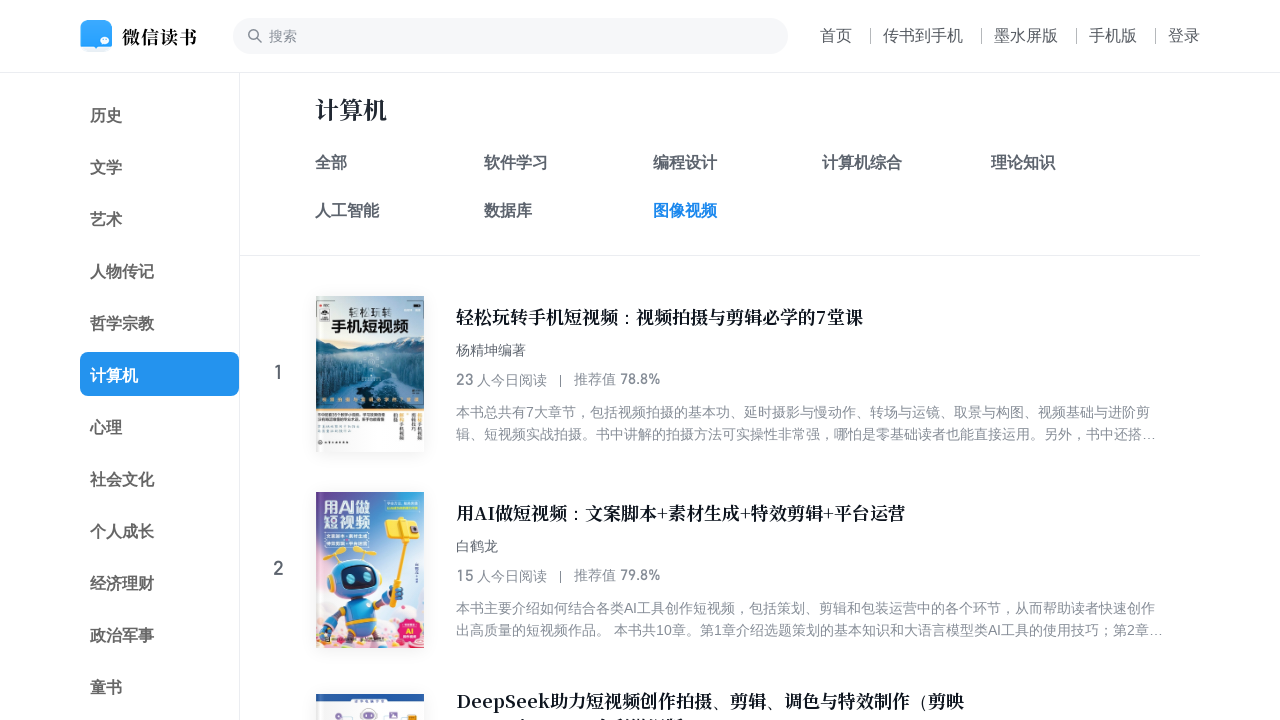

Verified active category is visible in the container
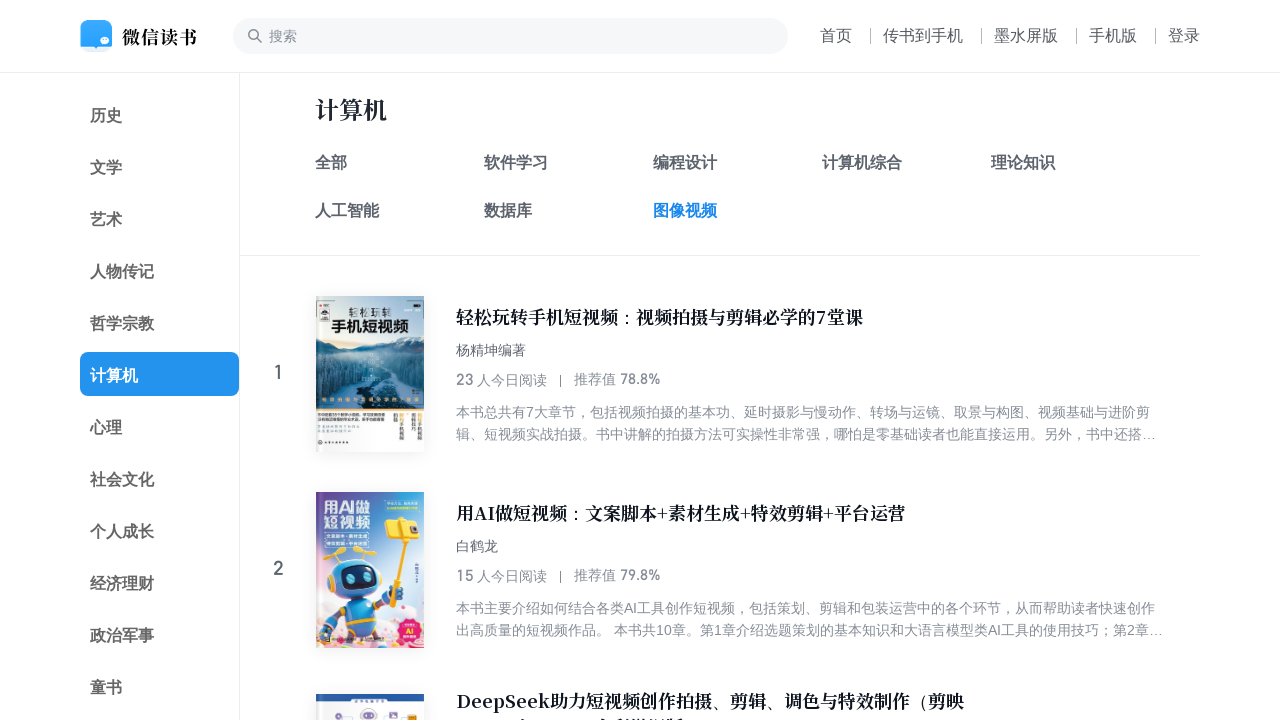

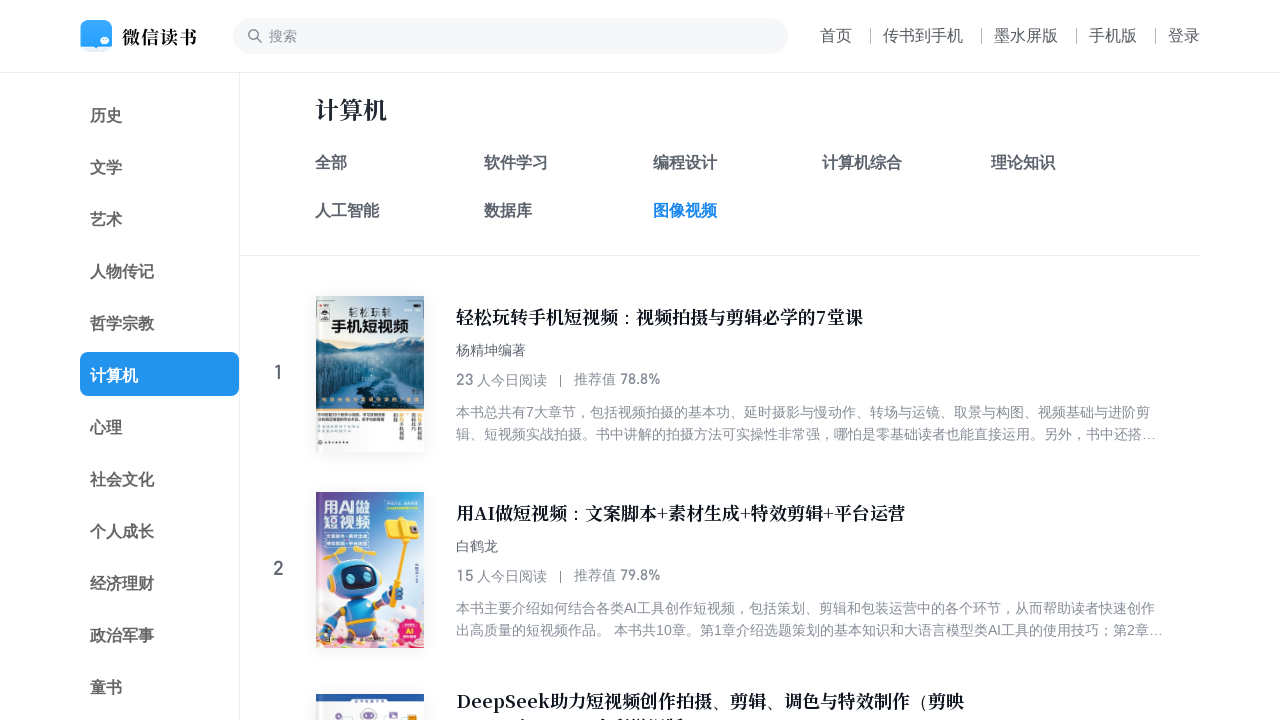